Tests multiple jQuery UI selectmenu dropdowns by selecting different options from speed, files, number, and salutation menus

Starting URL: https://jqueryui.com/resources/demos/selectmenu/default.html

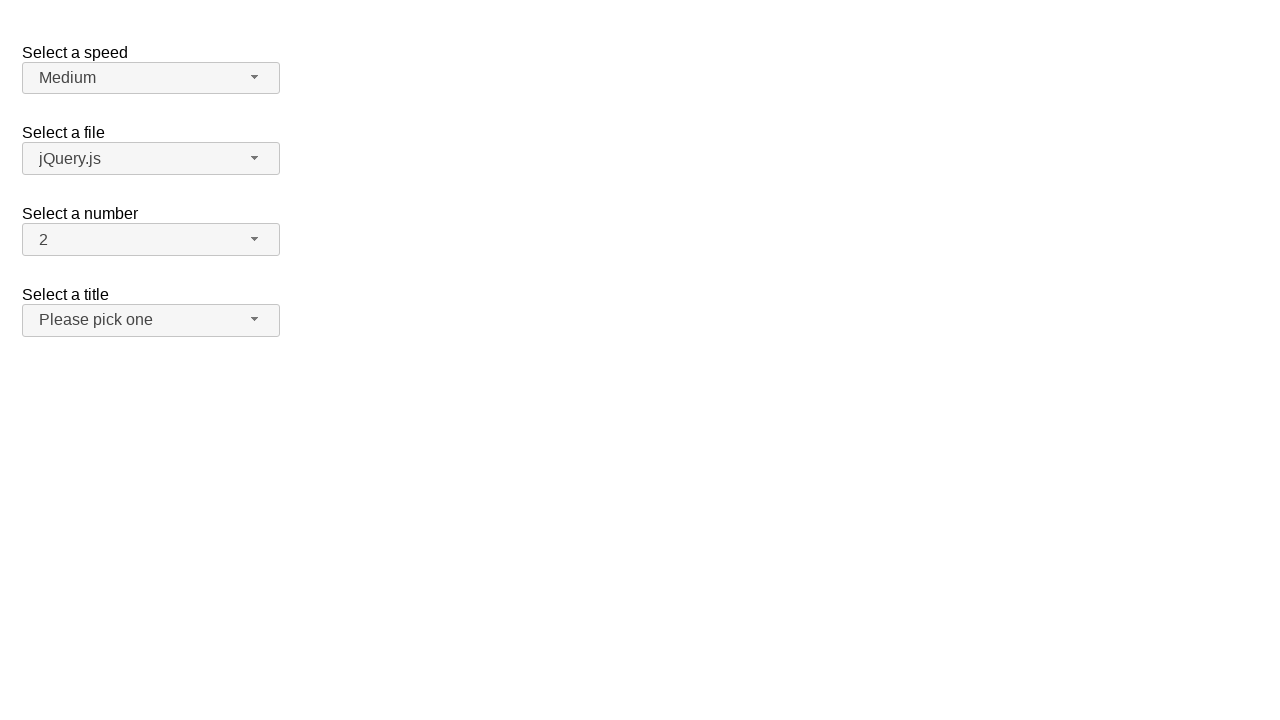

Clicked speed dropdown button at (151, 78) on span#speed-button
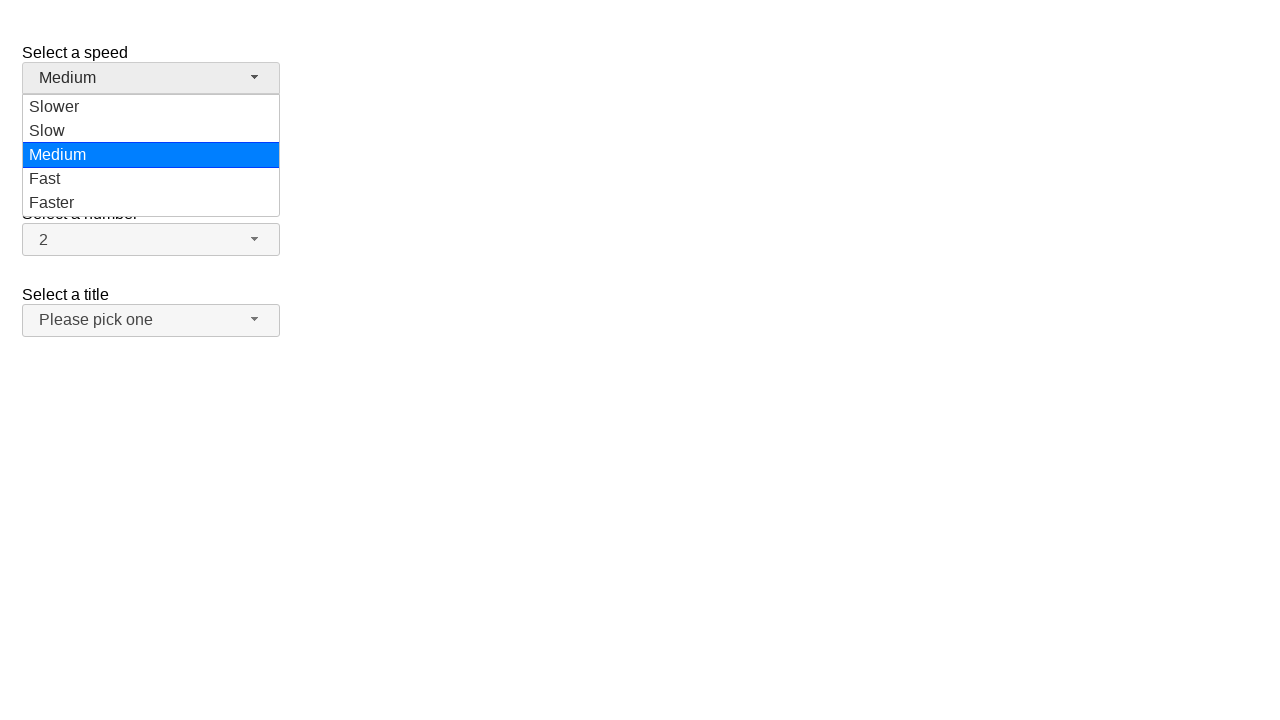

Speed dropdown menu appeared
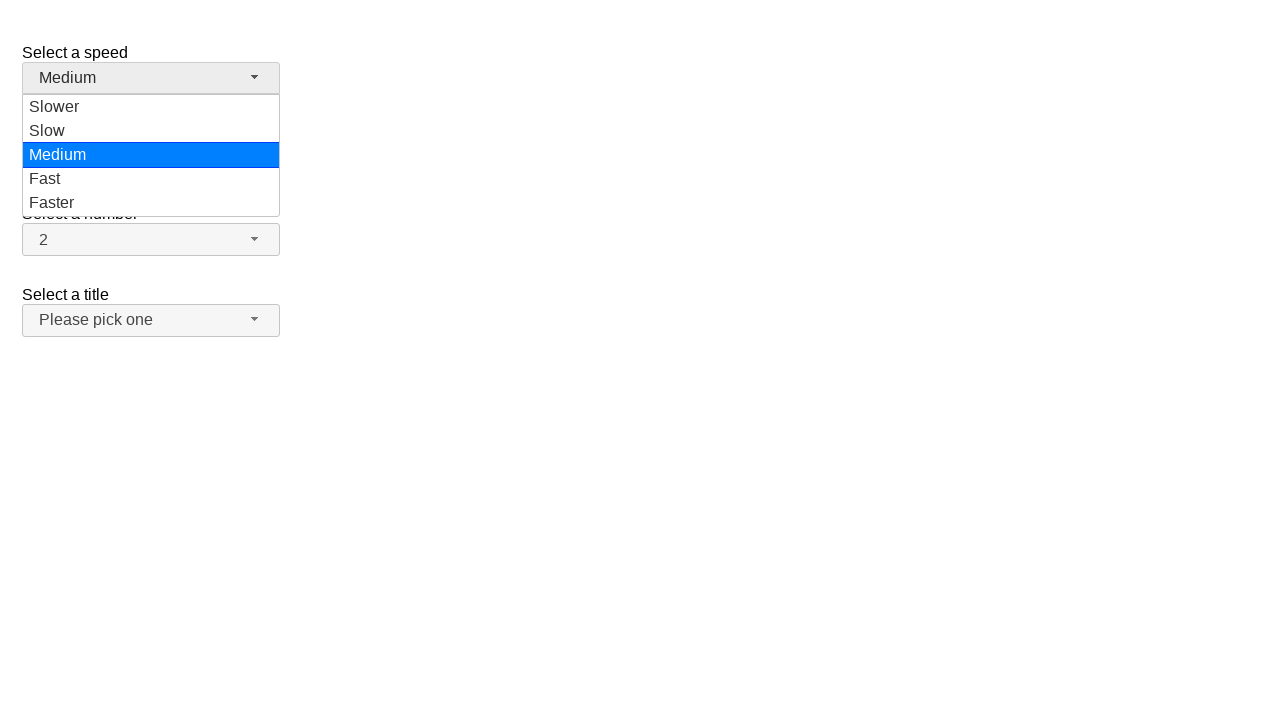

Selected 'Faster' from speed dropdown at (151, 203) on ul#speed-menu div >> internal:has-text="Faster"i
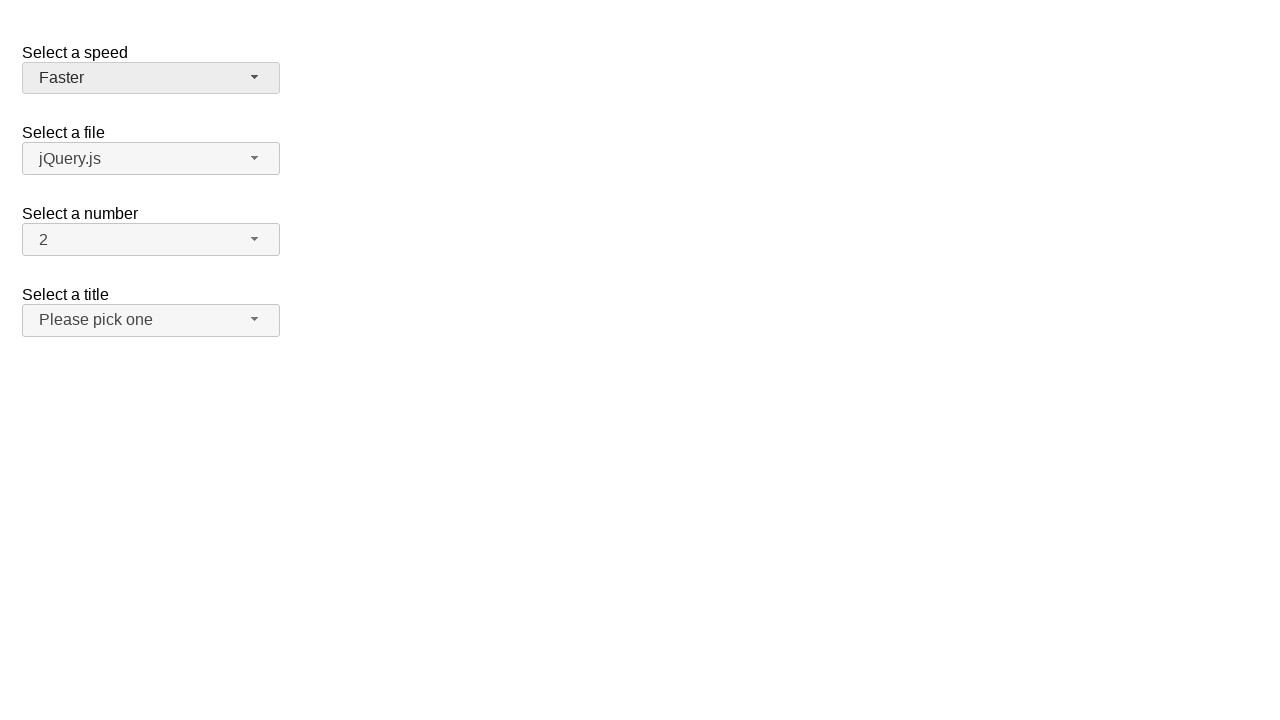

Clicked files dropdown button at (151, 159) on span#files-button
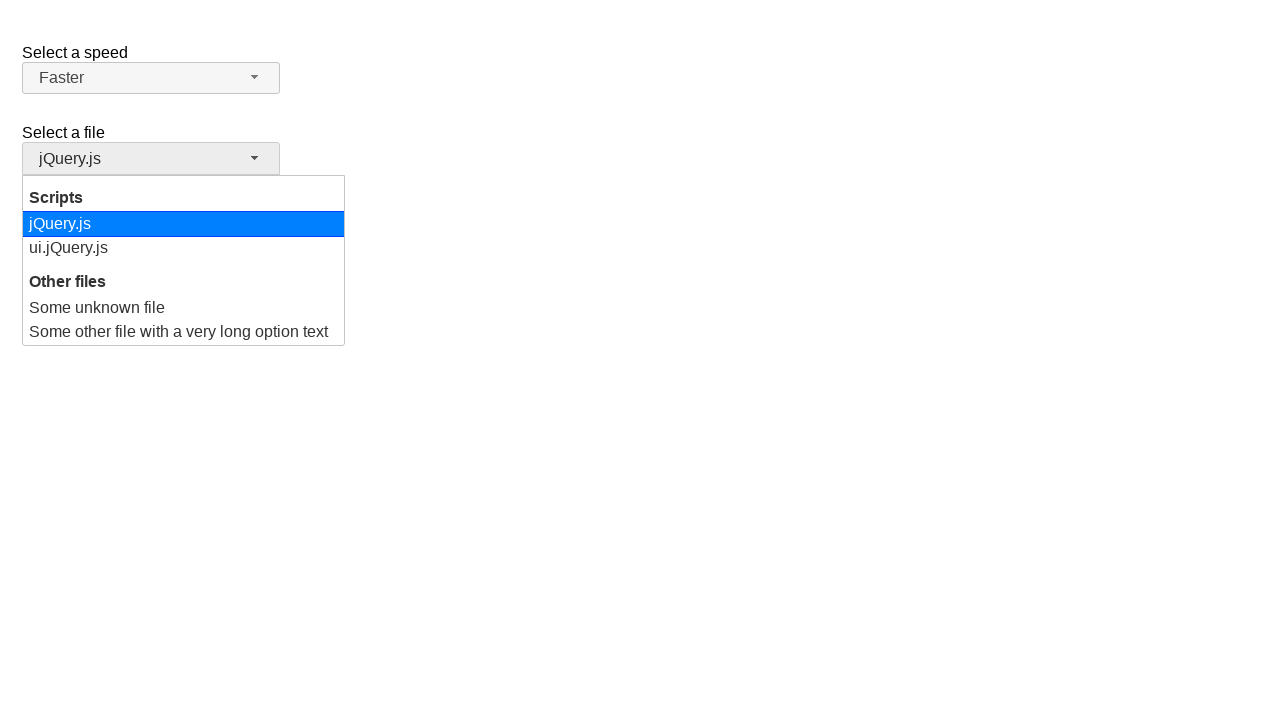

Files dropdown menu appeared
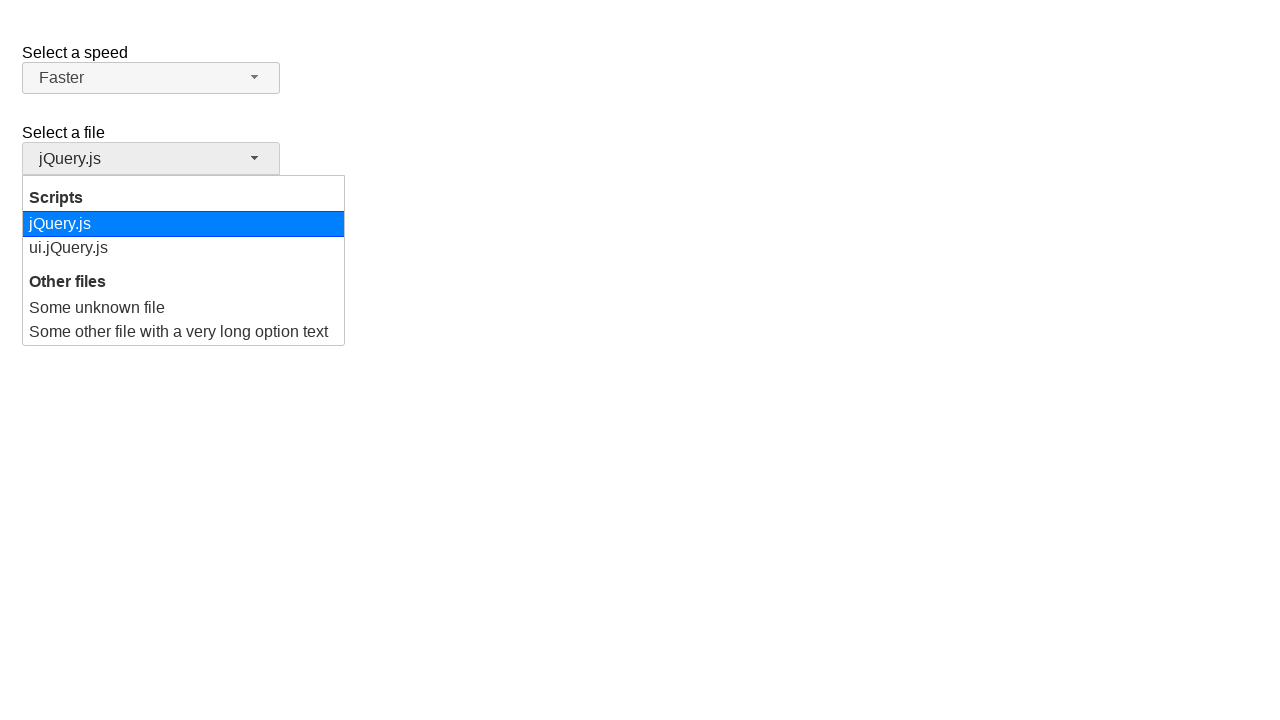

Selected 'ui.jQuery.js' from files dropdown at (184, 248) on ul#files-menu div >> internal:has-text="ui.jQuery.js"i
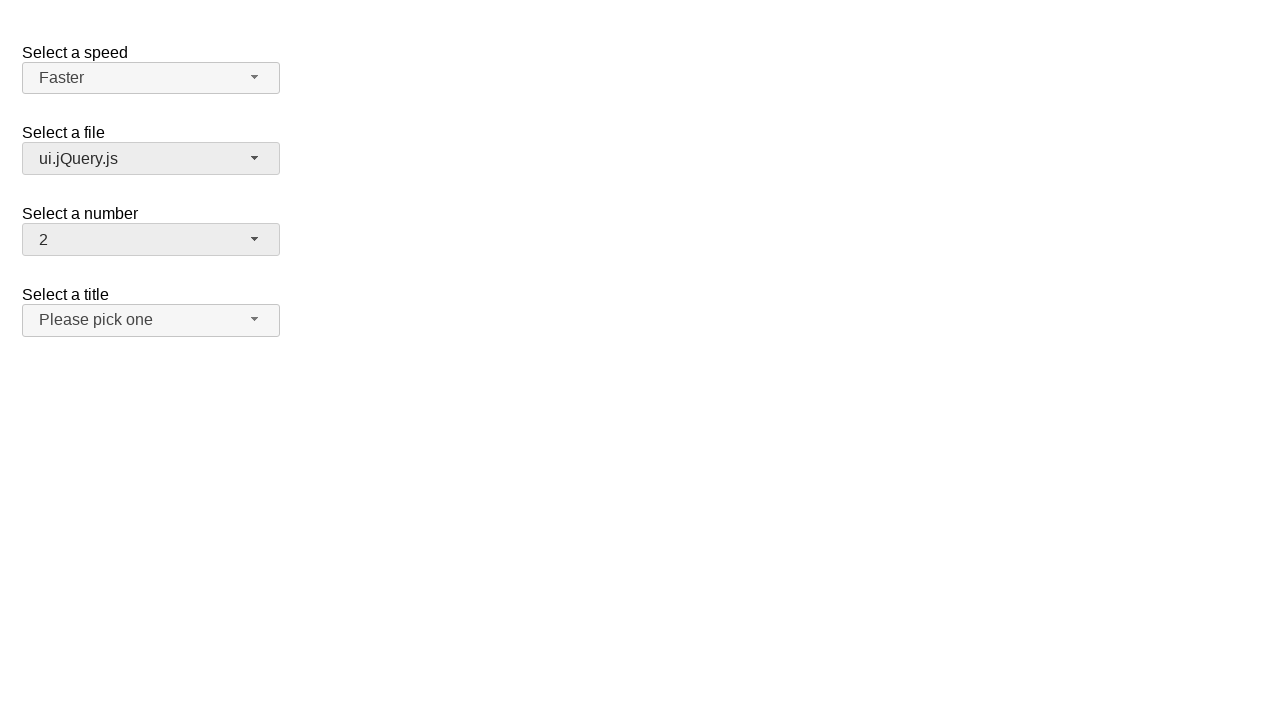

Clicked number dropdown button at (151, 240) on span#number-button
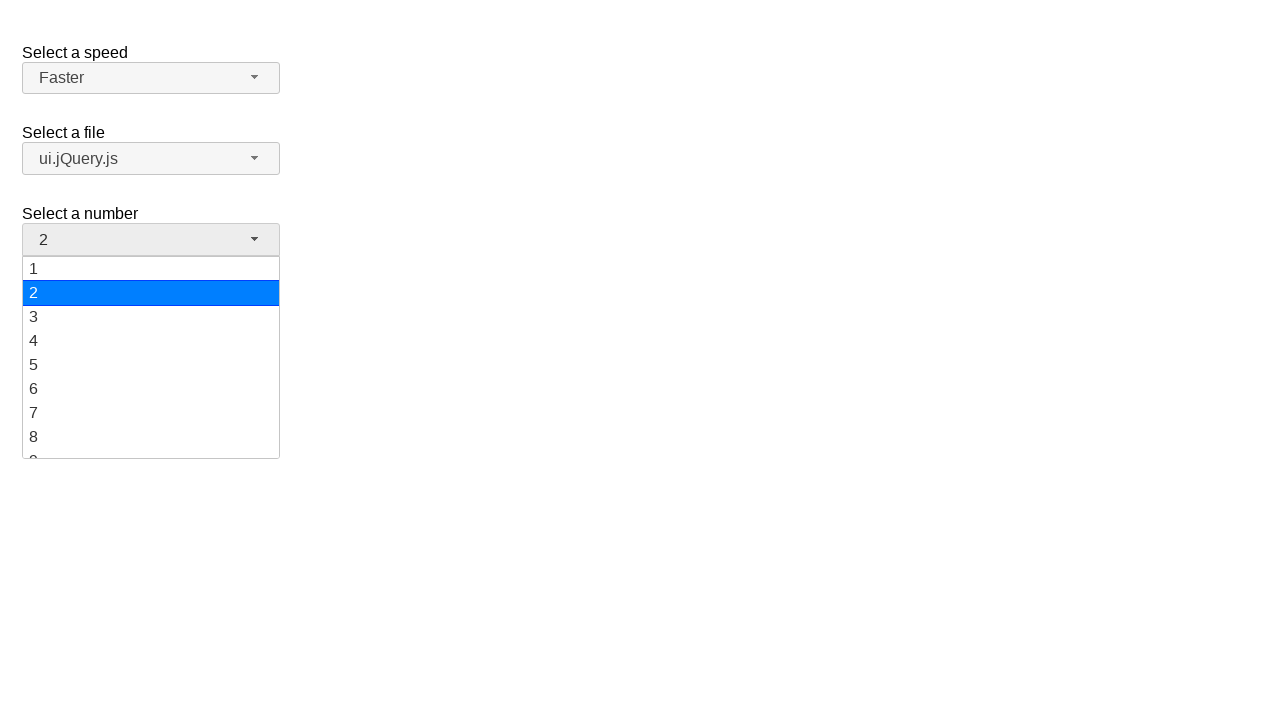

Number dropdown menu appeared
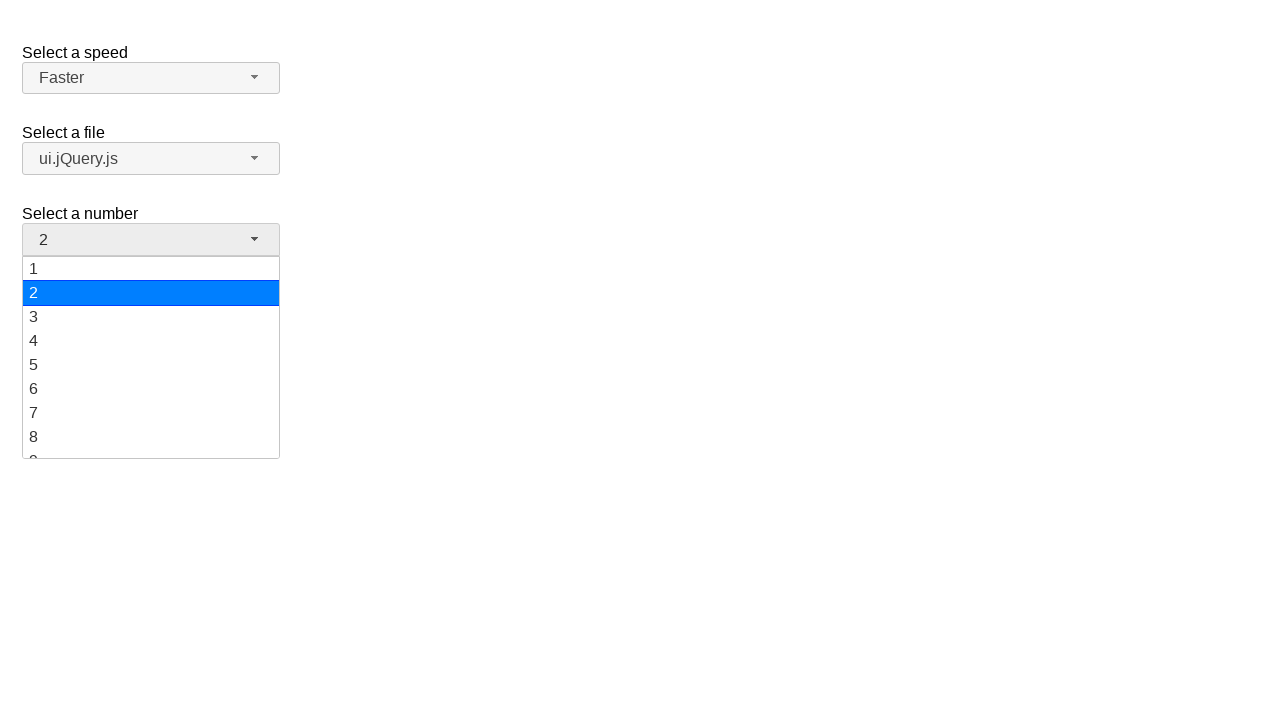

Selected '15' from number dropdown at (151, 357) on ul#number-menu div >> internal:has-text="15"i
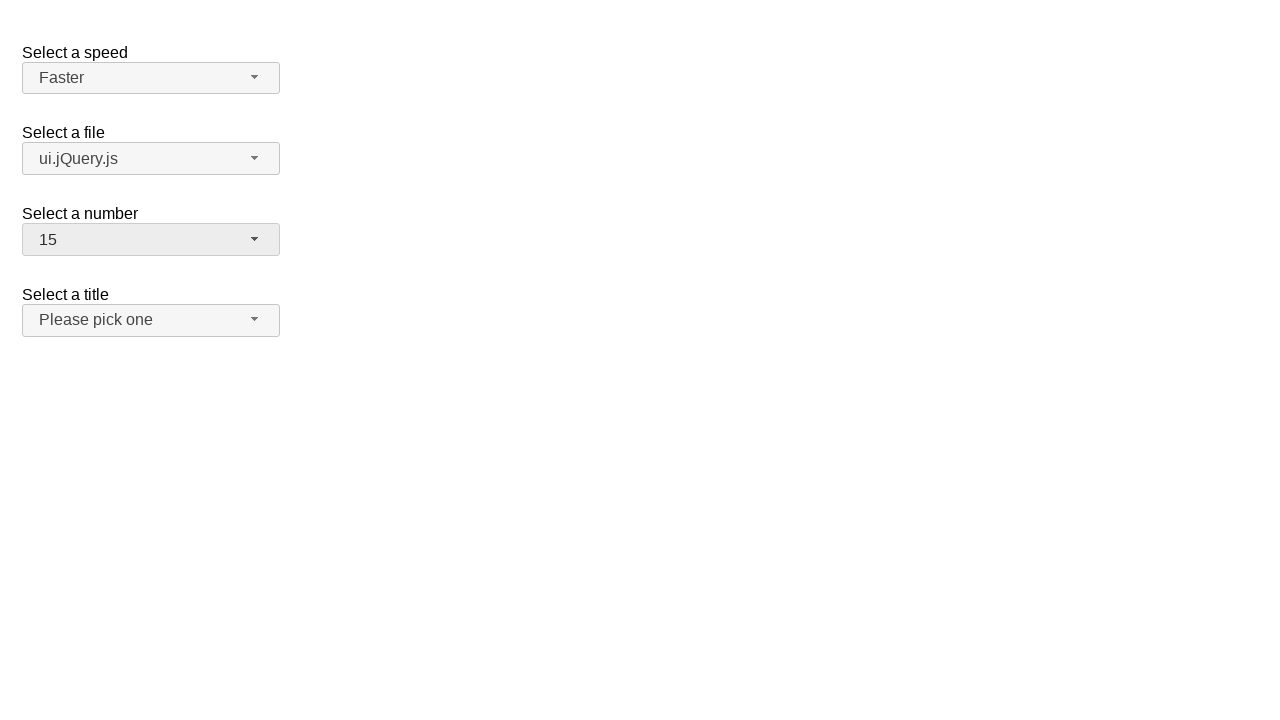

Clicked salutation dropdown button at (151, 320) on span#salutation-button
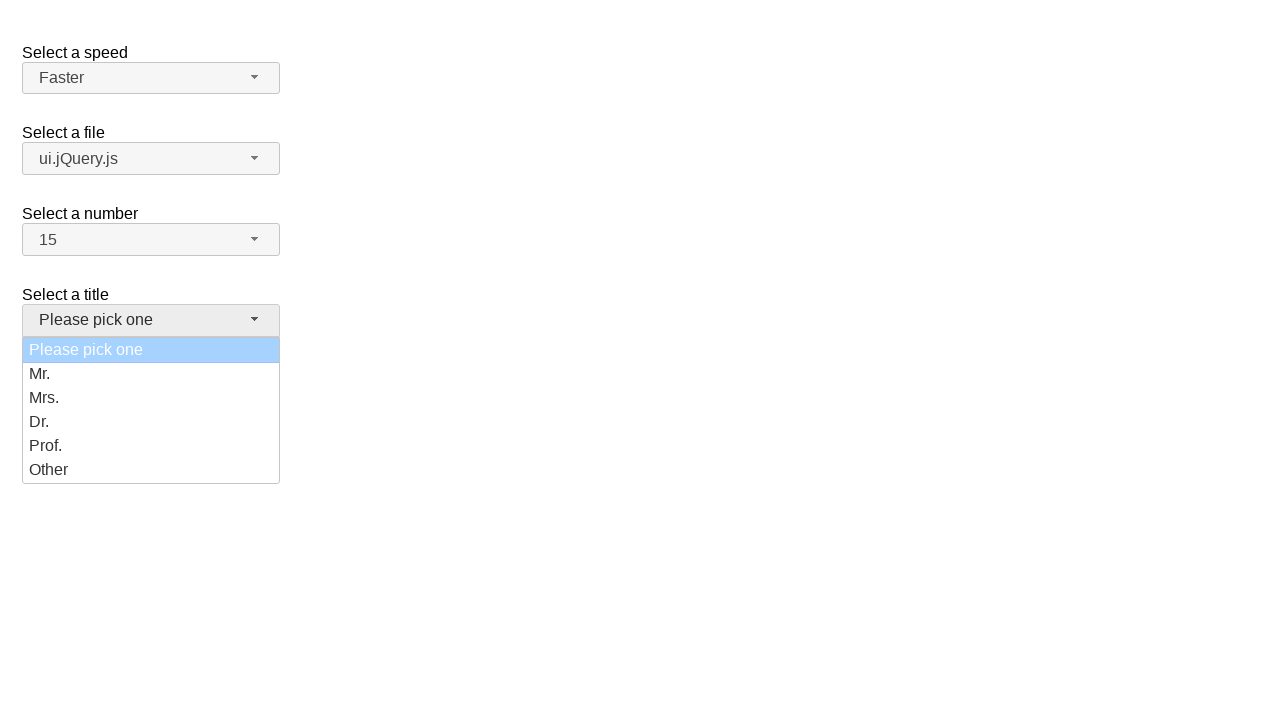

Salutation dropdown menu appeared
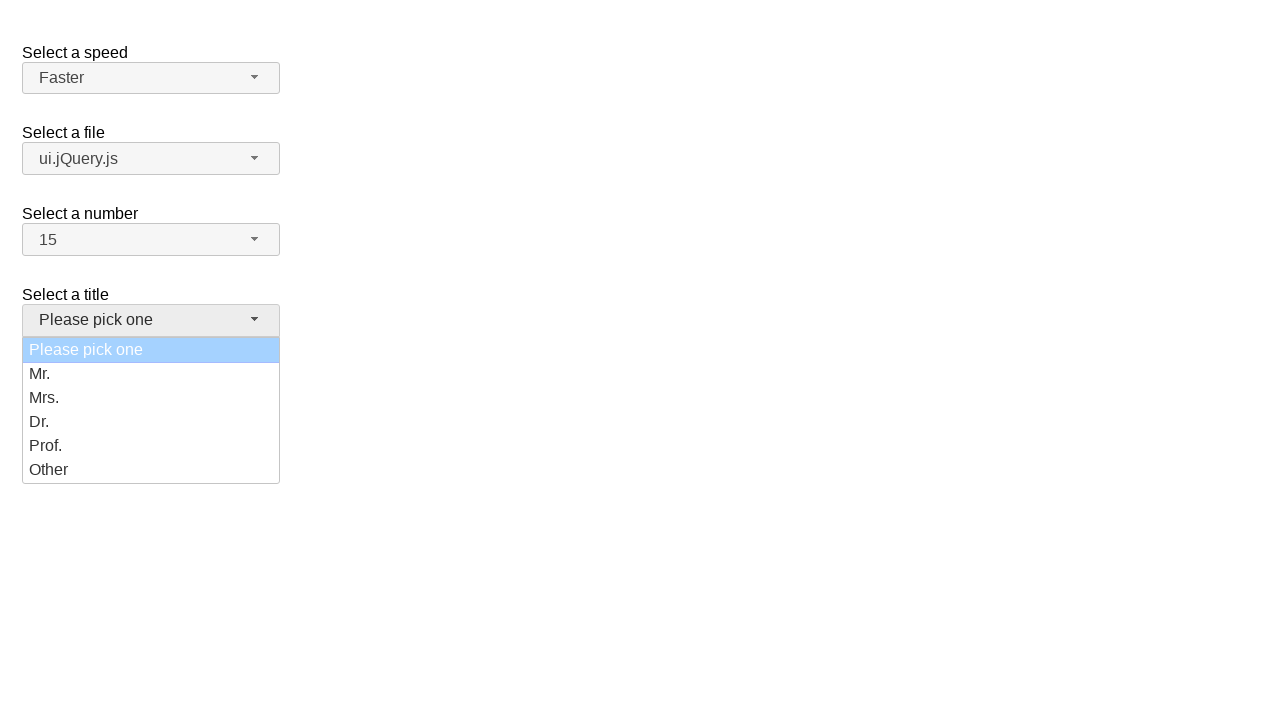

Selected 'Dr.' from salutation dropdown at (151, 422) on ul#salutation-menu div >> internal:has-text="Dr."i
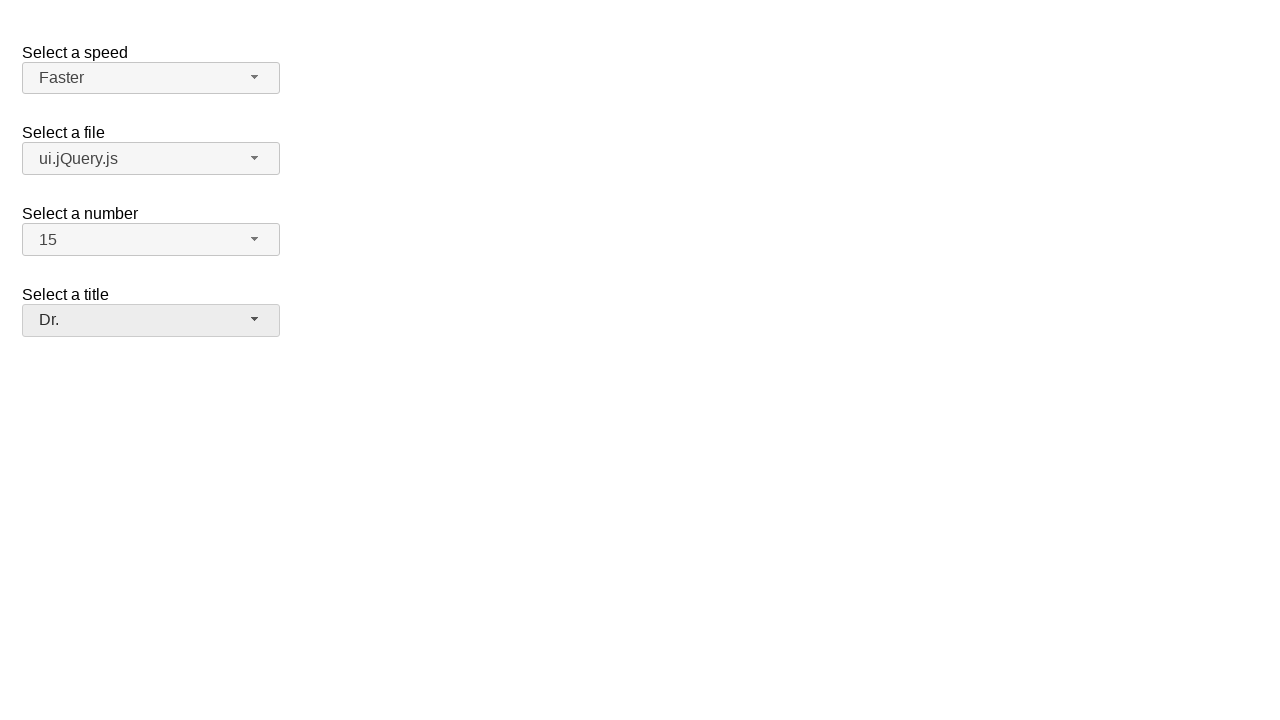

Verified speed dropdown shows 'Faster'
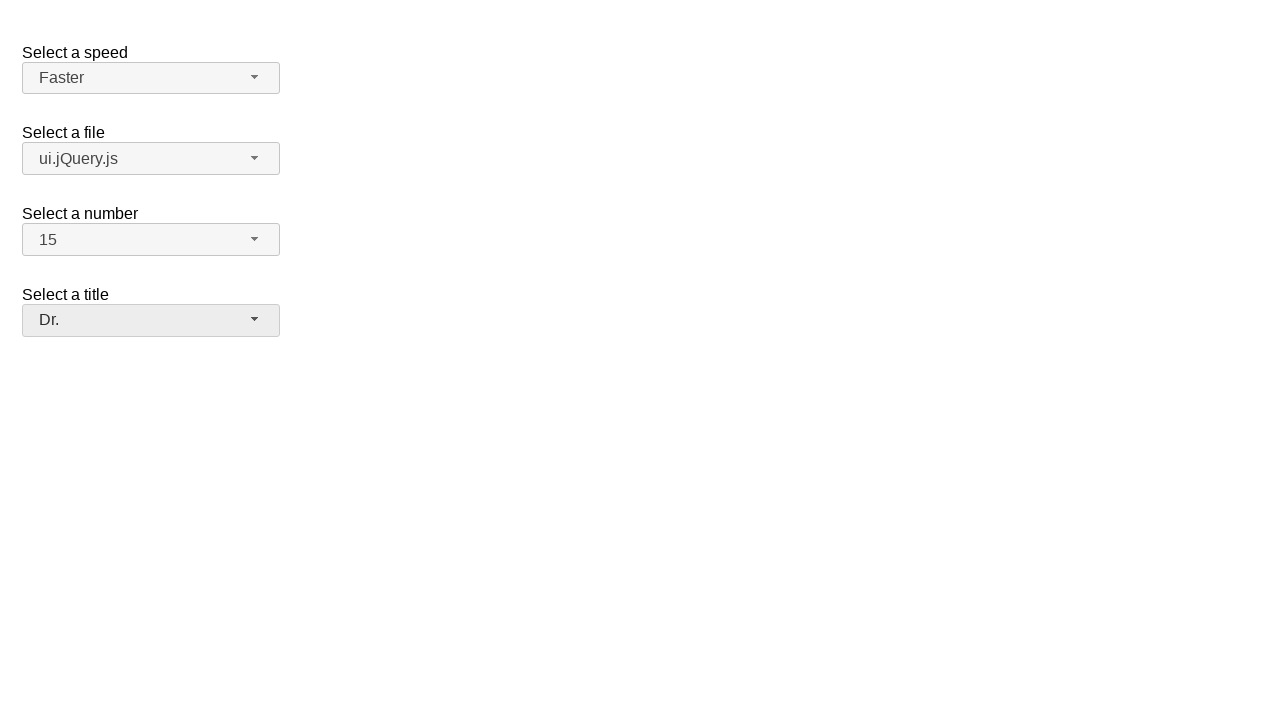

Verified files dropdown shows 'ui.jQuery.js'
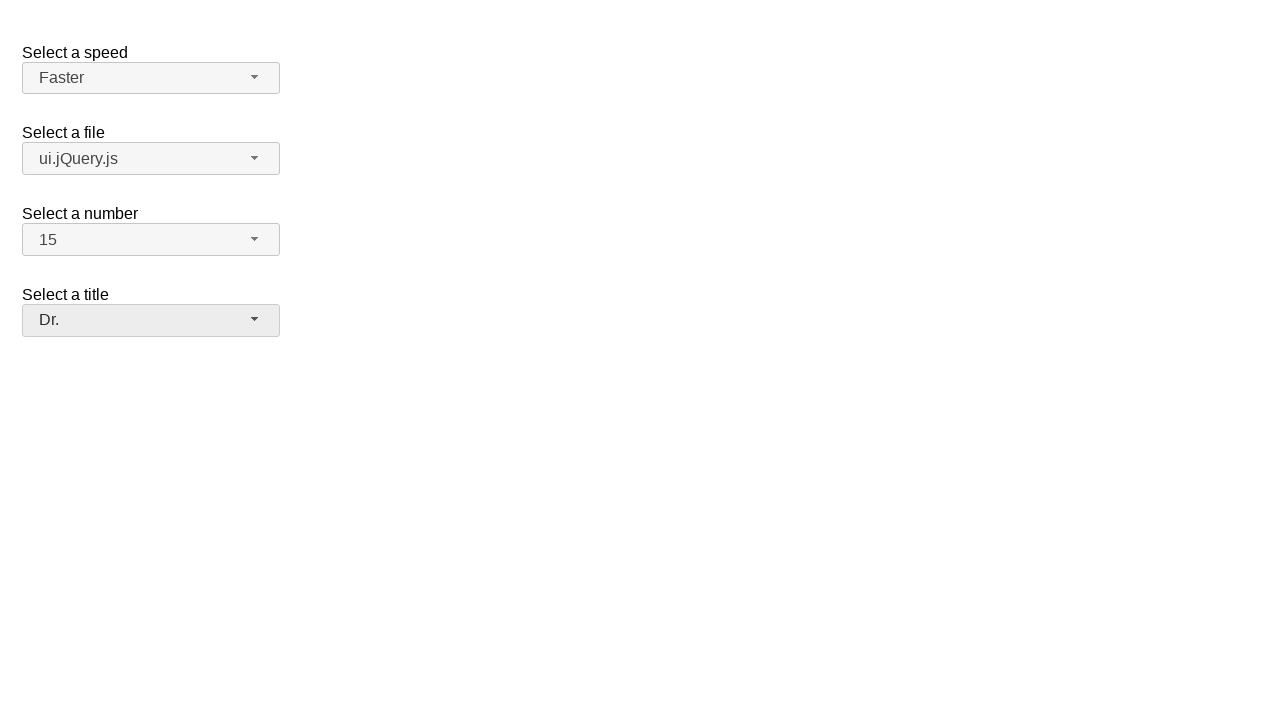

Verified number dropdown shows '15'
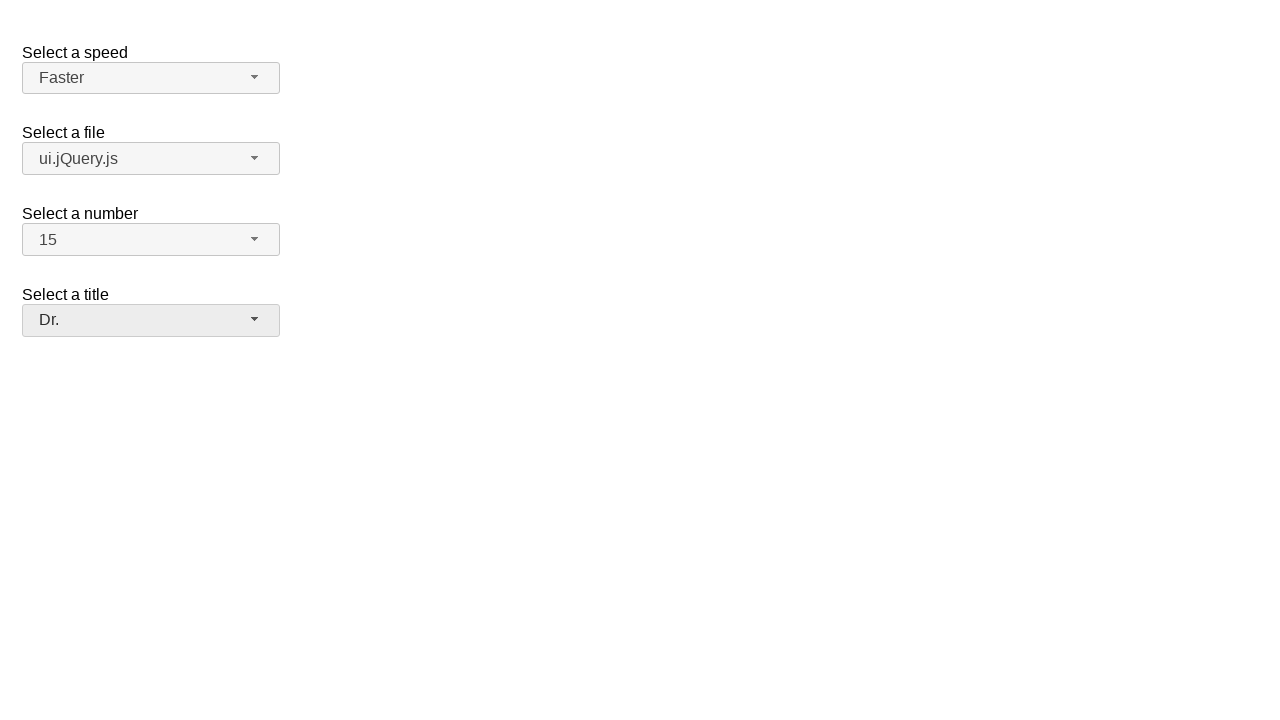

Verified salutation dropdown shows 'Dr.'
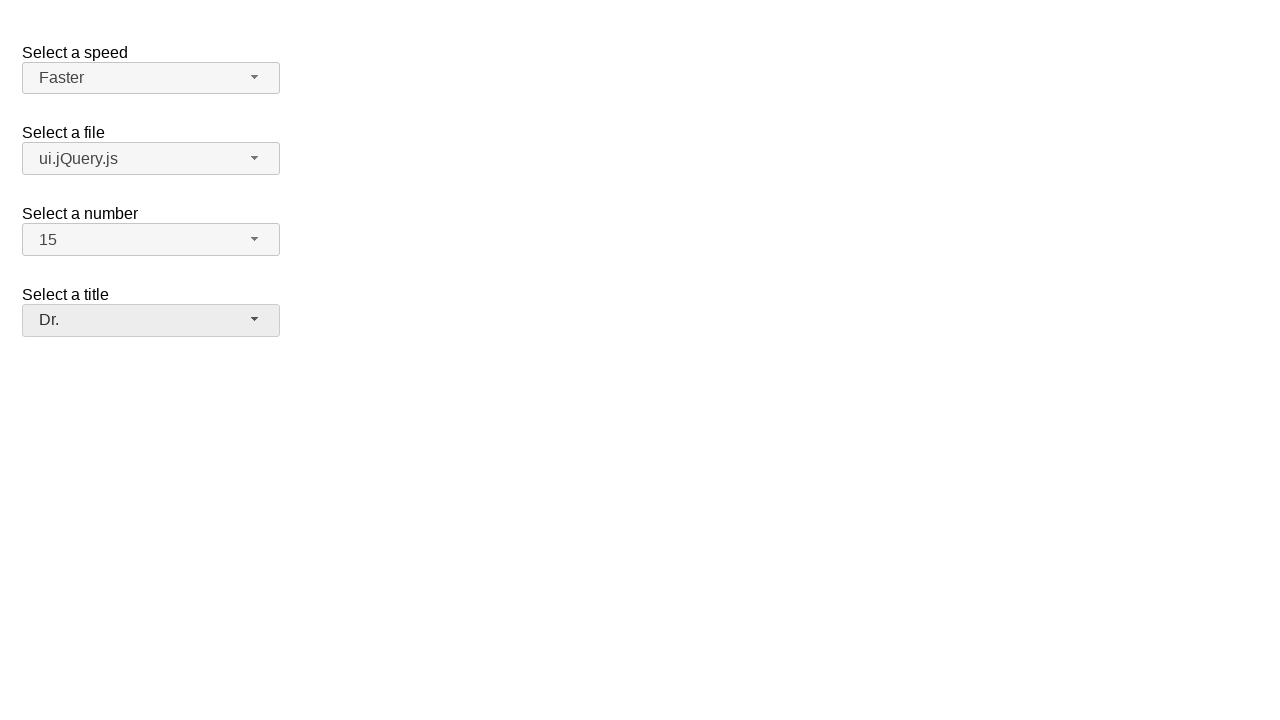

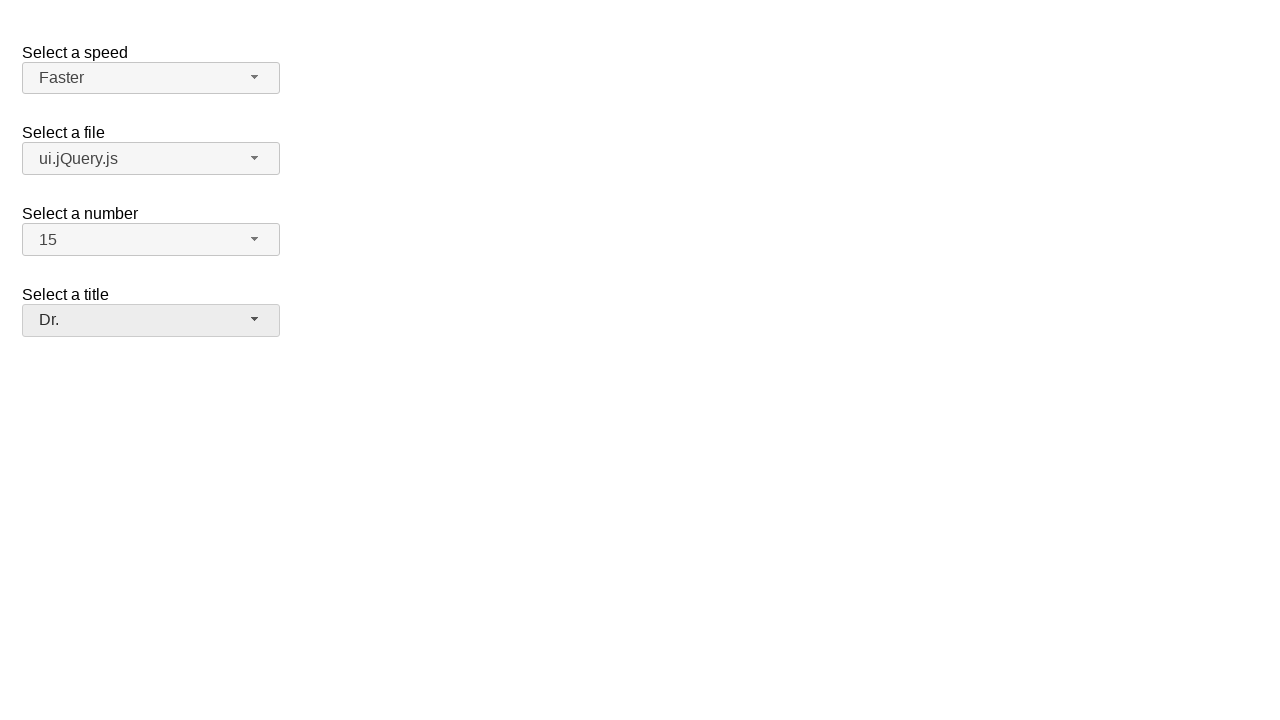